Tests visibility toggling of a text element by clicking show/hide buttons and captures screenshots of the page state.

Starting URL: https://rahulshettyacademy.com/AutomationPractice/

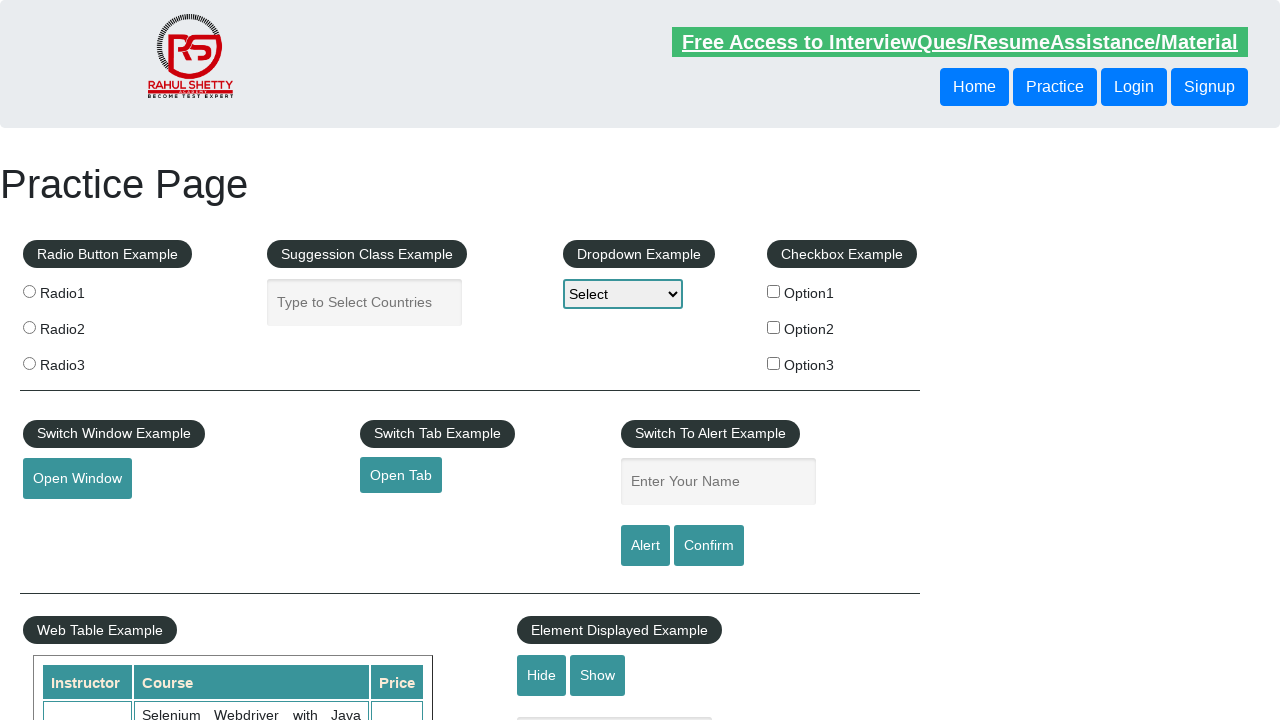

Verified text element is visible
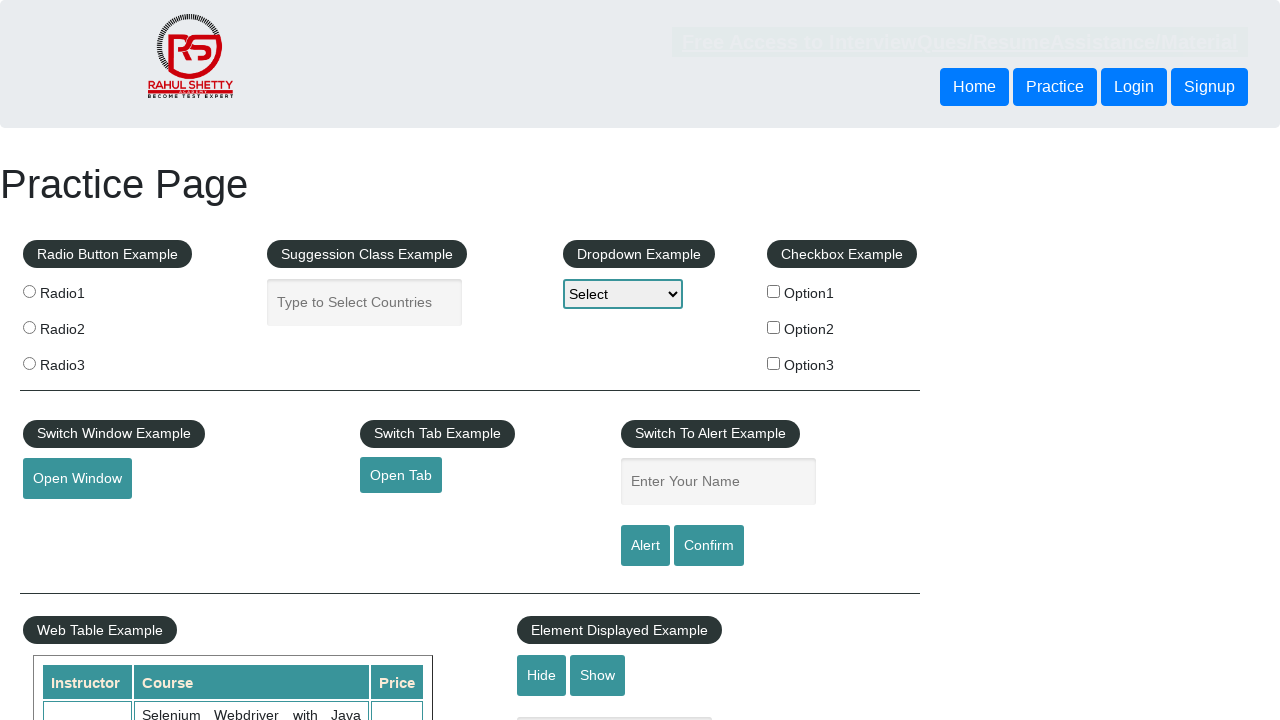

Clicked hide button to hide text element at (542, 675) on #hide-textbox
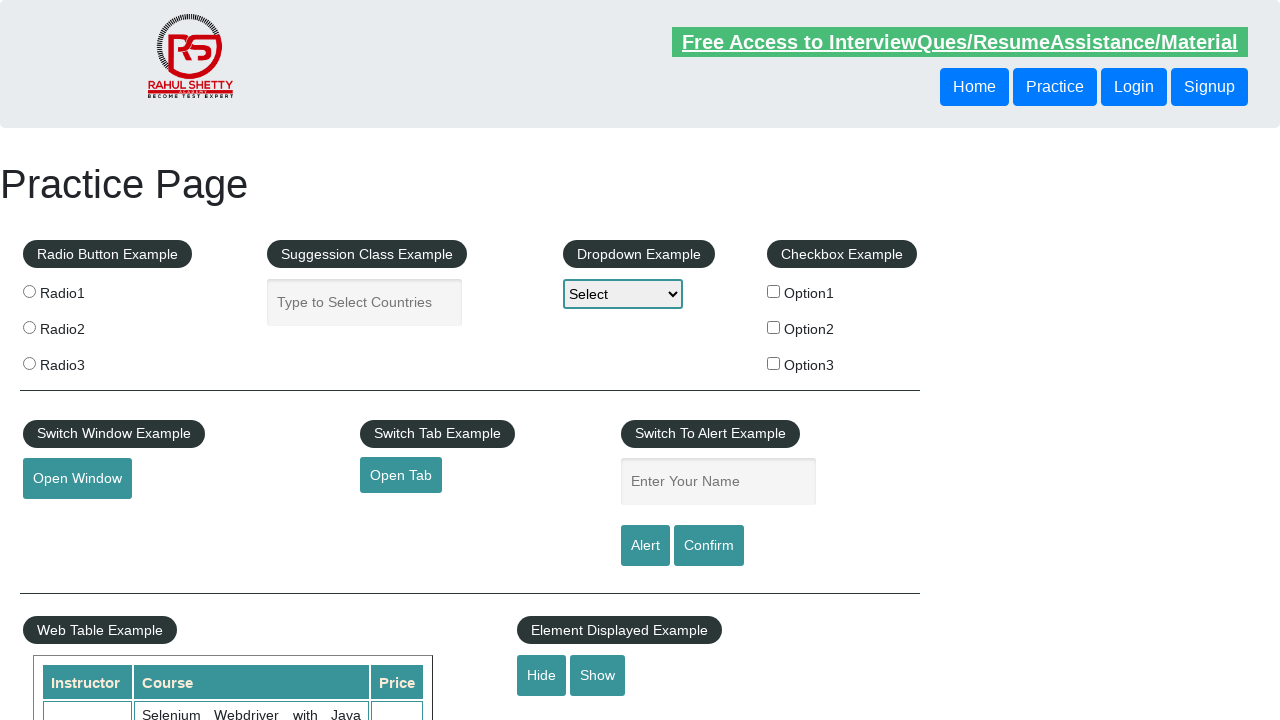

Verified text element is now hidden
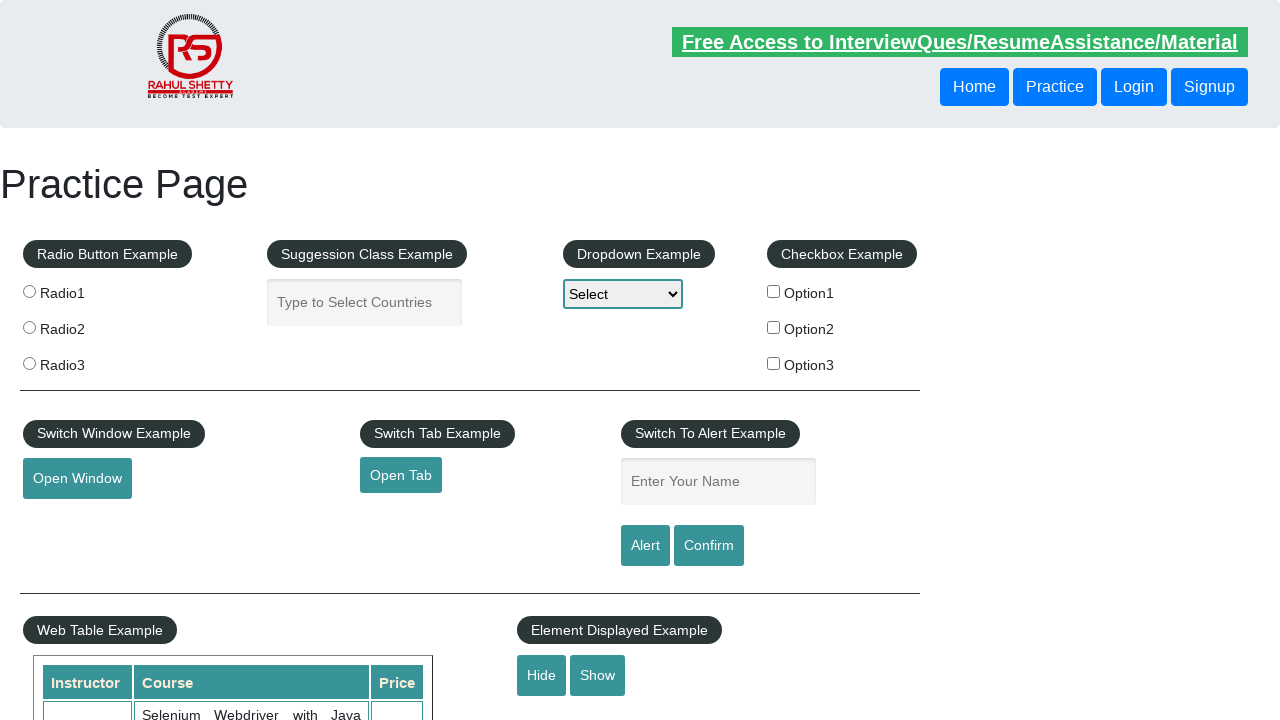

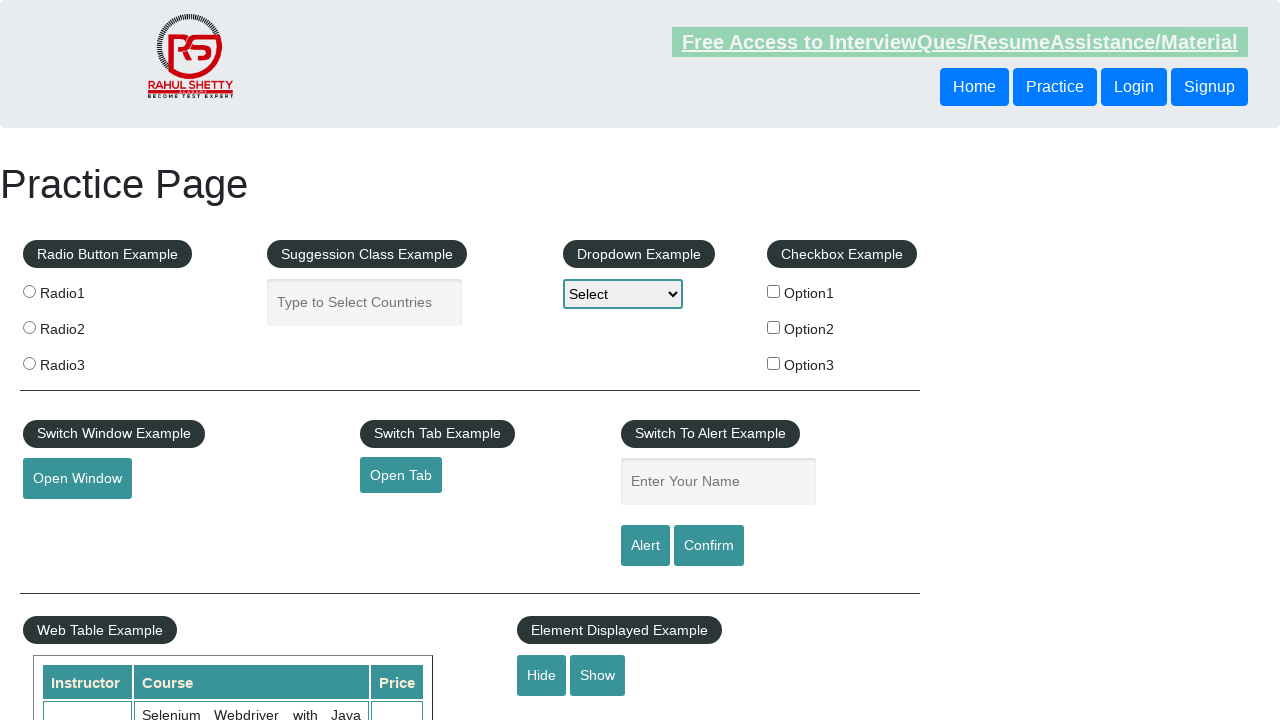